Tests the GreenKart e-commerce site by searching for products containing "ca", verifying product count, adding items to cart including a specific product and any product named "Carrot", and verifying the site logo text.

Starting URL: https://rahulshettyacademy.com/seleniumPractise/#/

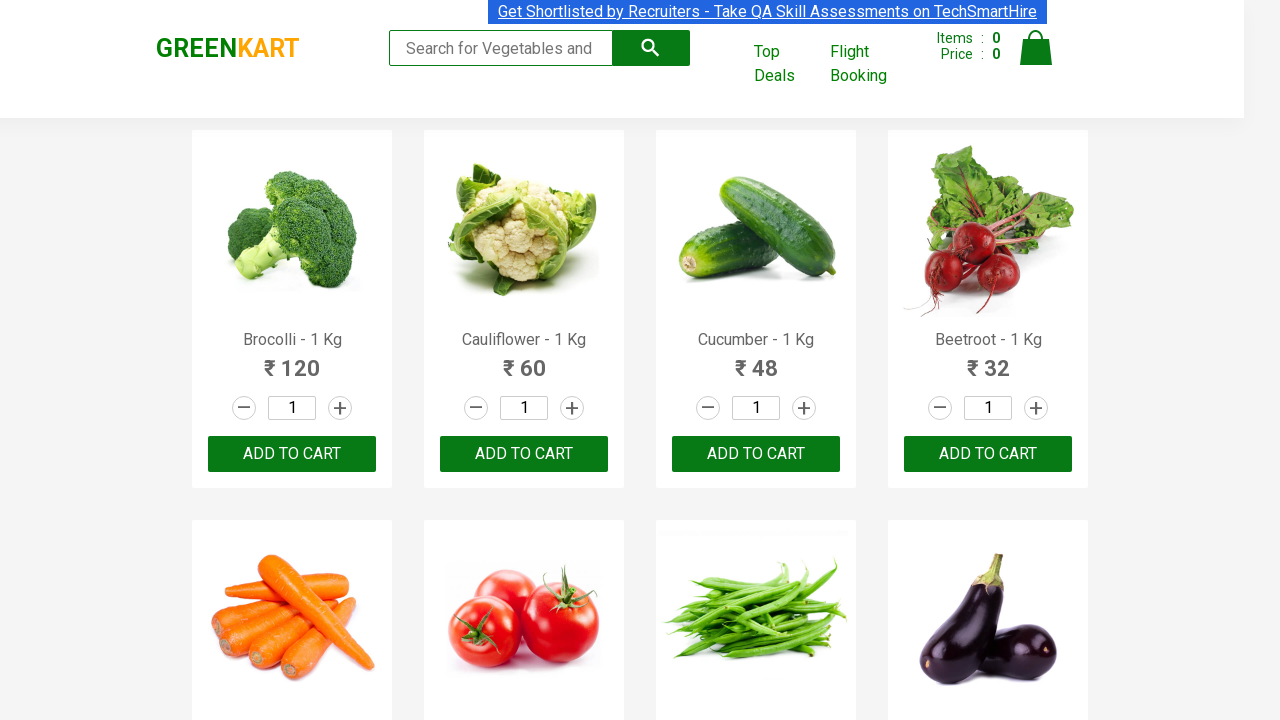

Filled search box with 'ca' on input.search-keyword
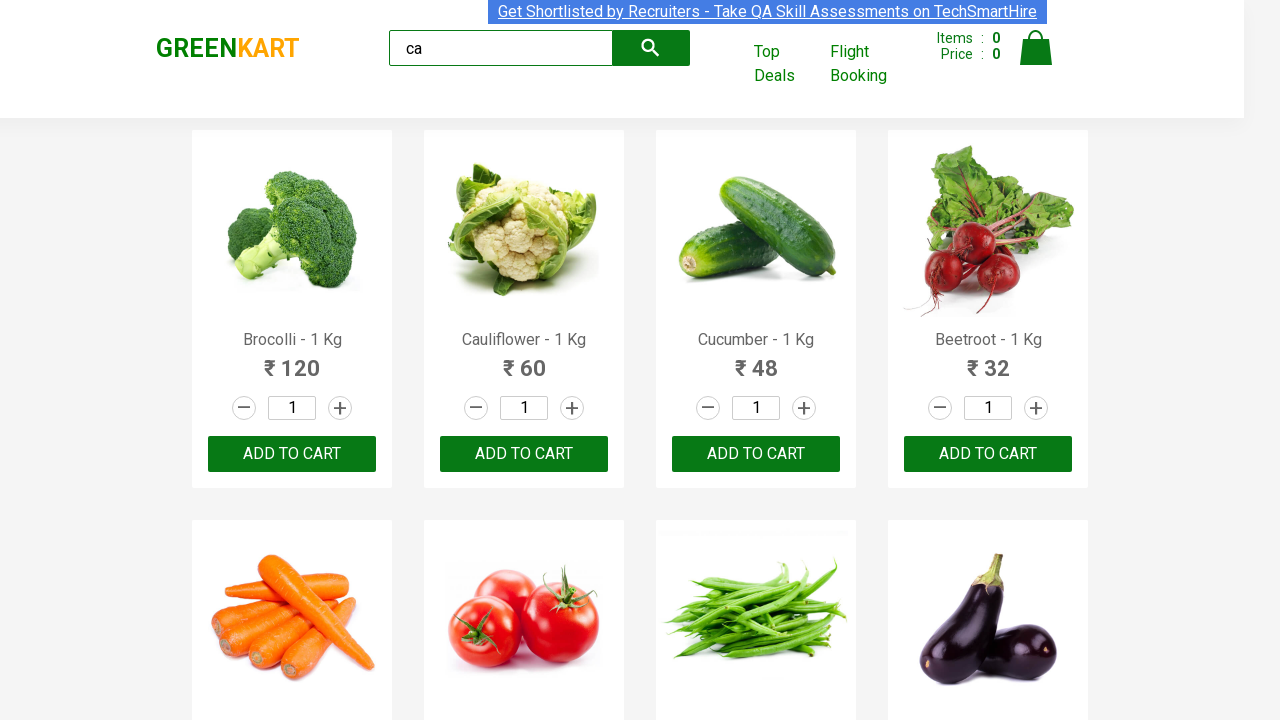

Waited 2 seconds for products to load
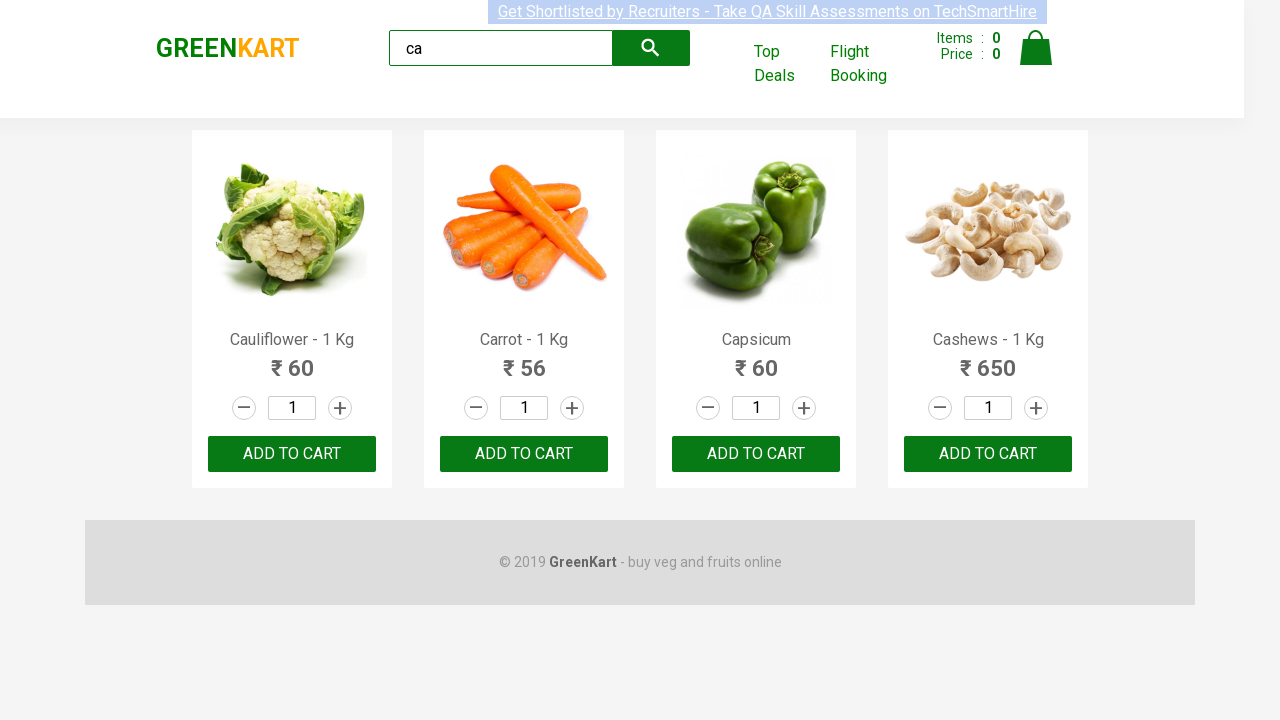

Verified visible products appeared on page
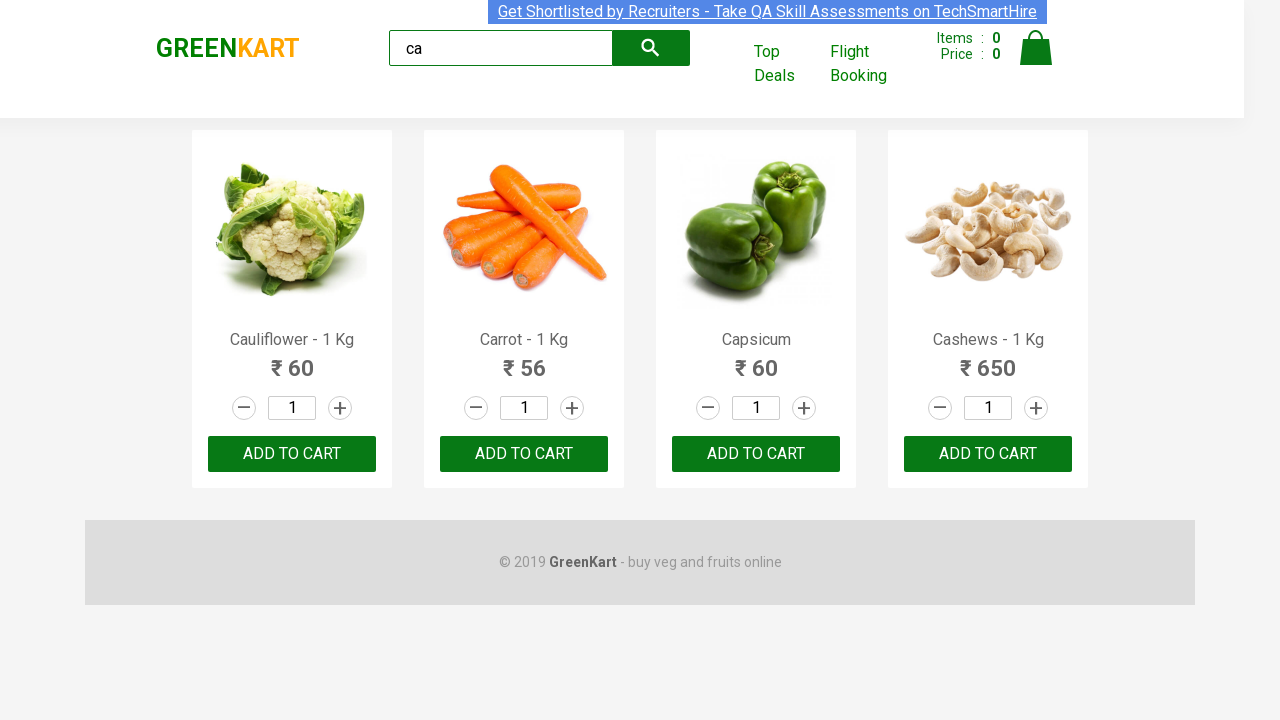

Located all products on page
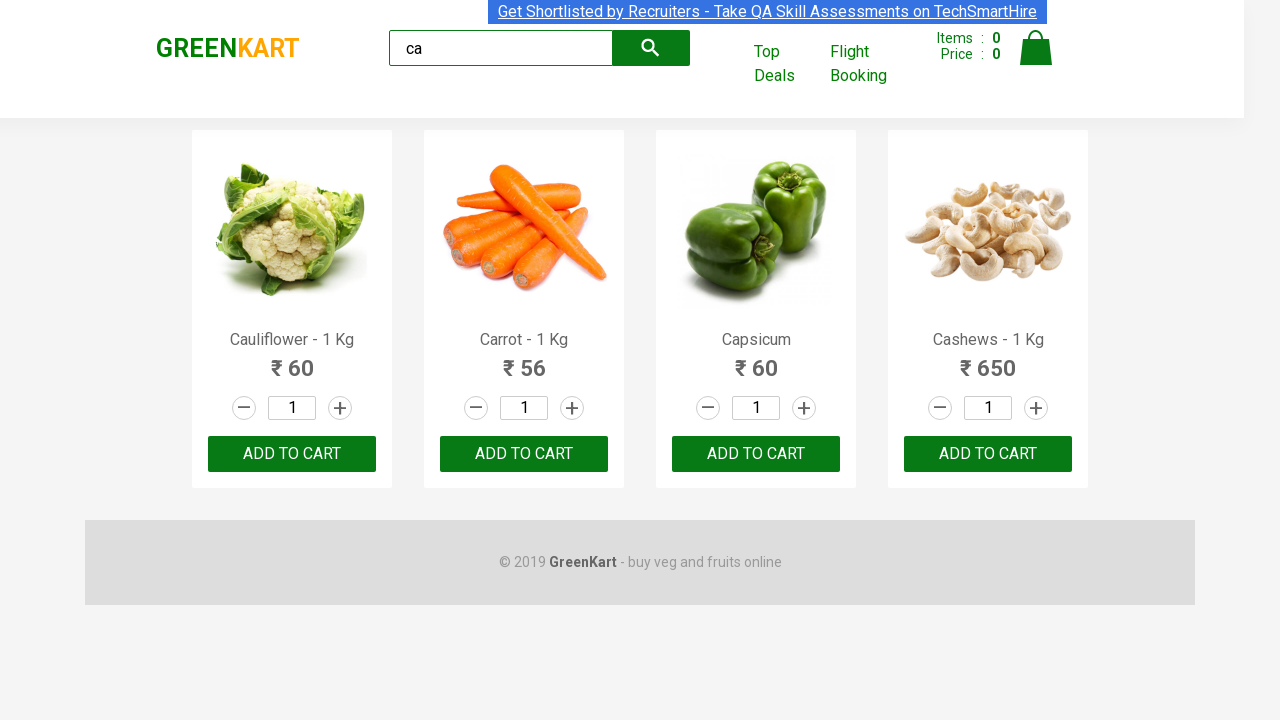

Clicked ADD TO CART button on third product at (756, 454) on .products .product >> nth=2 >> text=ADD TO CART
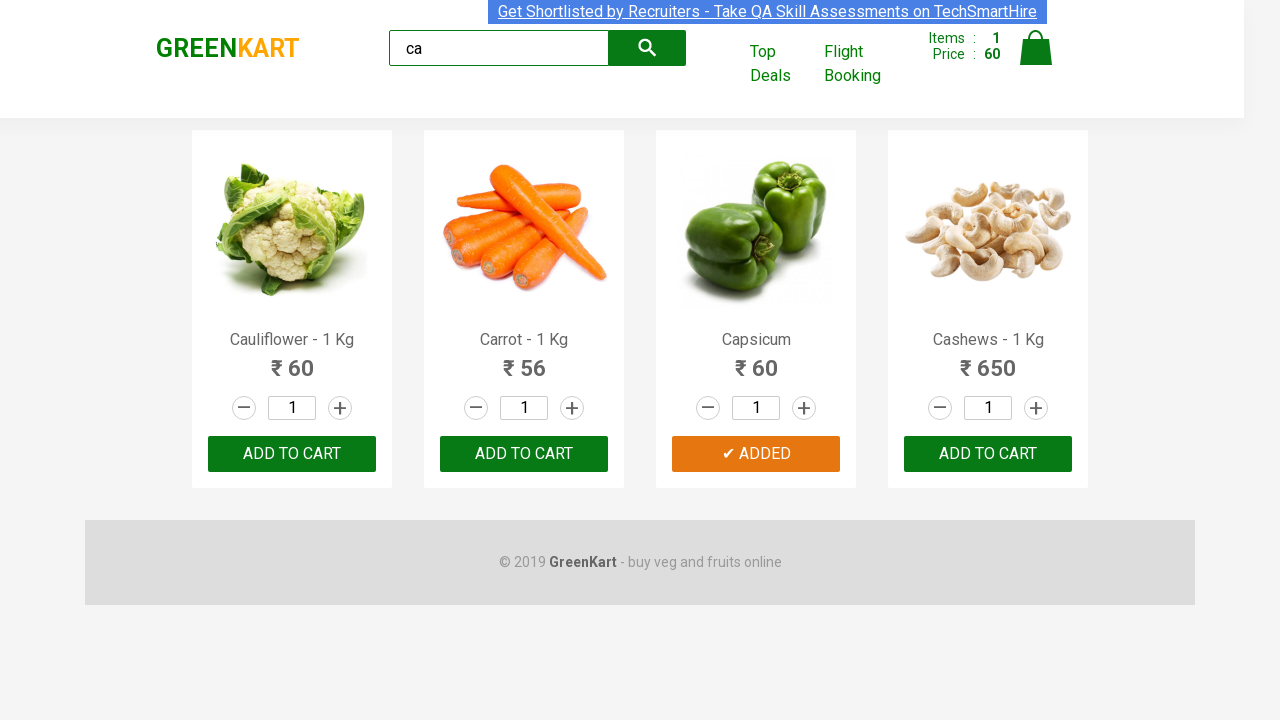

Retrieved product count: 4
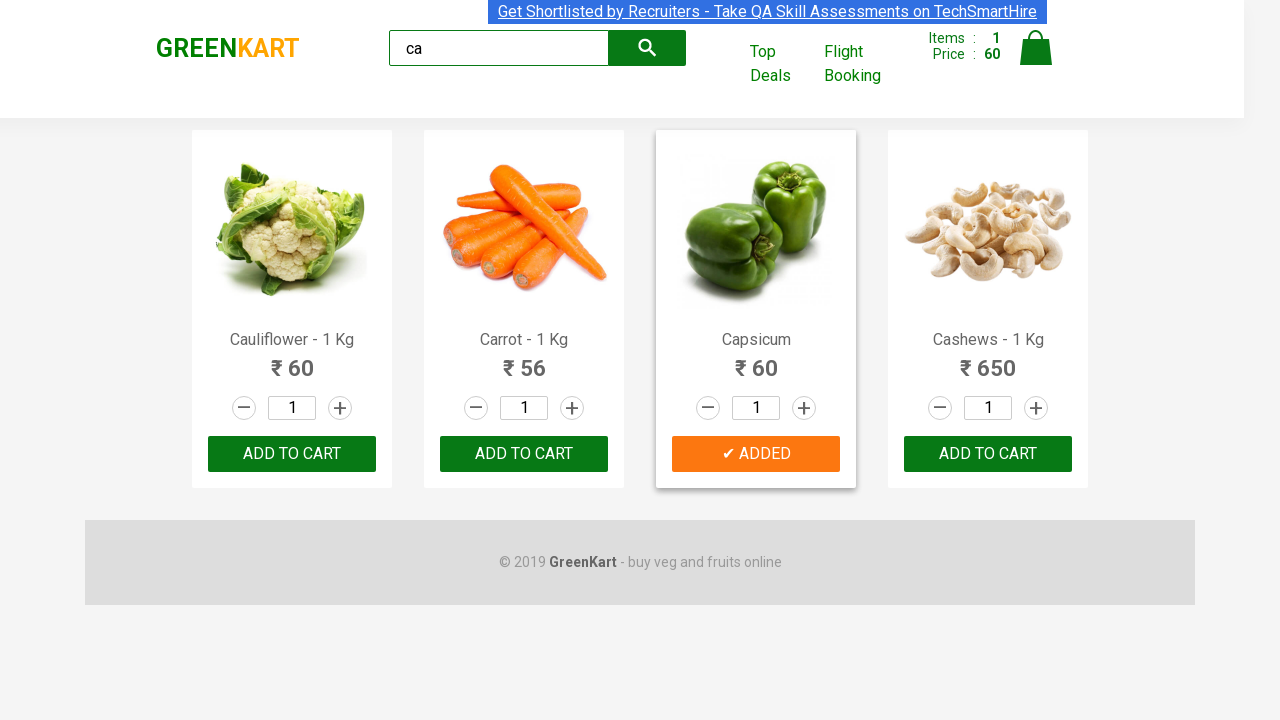

Retrieved product name at index 0: Cauliflower - 1 Kg
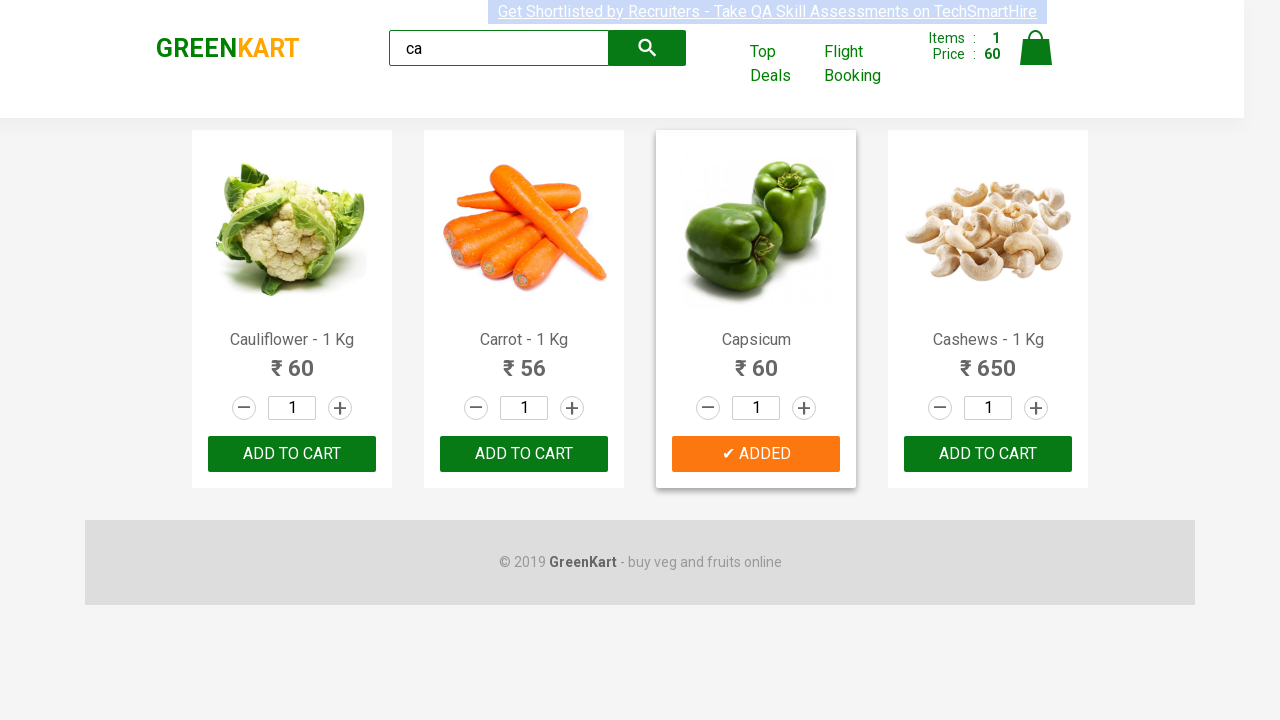

Retrieved product name at index 1: Carrot - 1 Kg
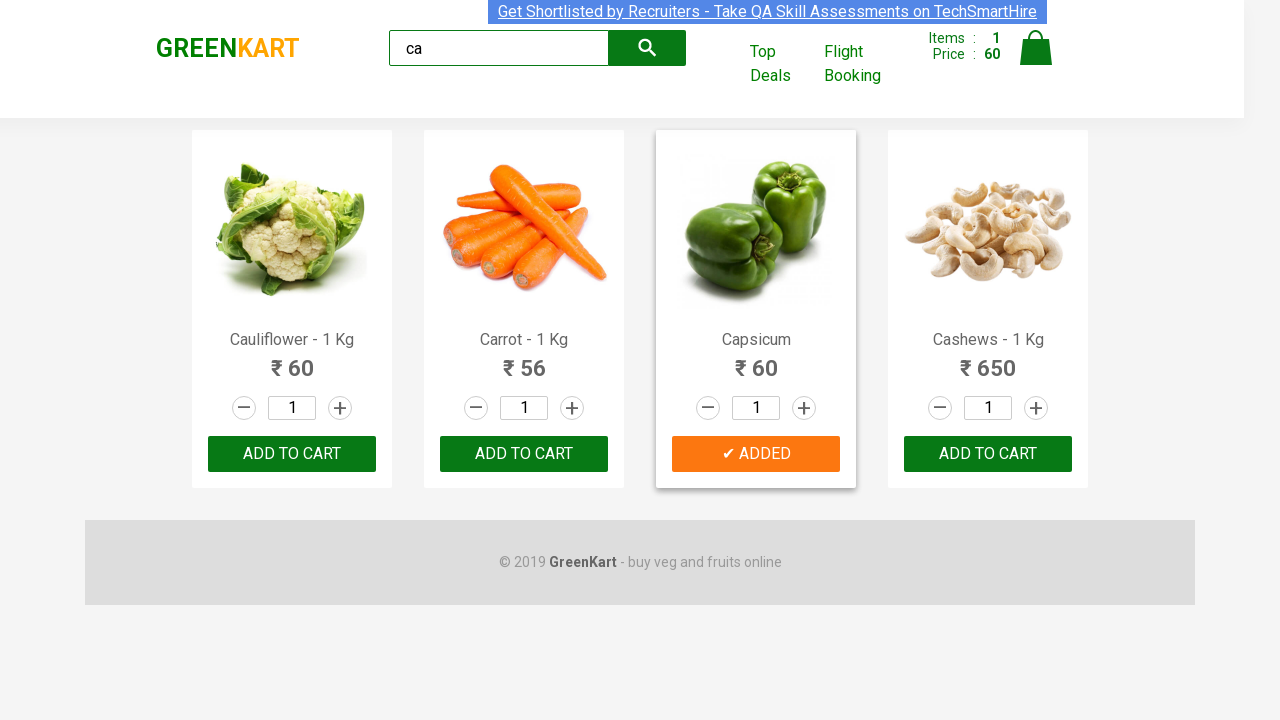

Found and added Carrot product to cart at (524, 454) on .products .product >> nth=1 >> text=ADD TO CART
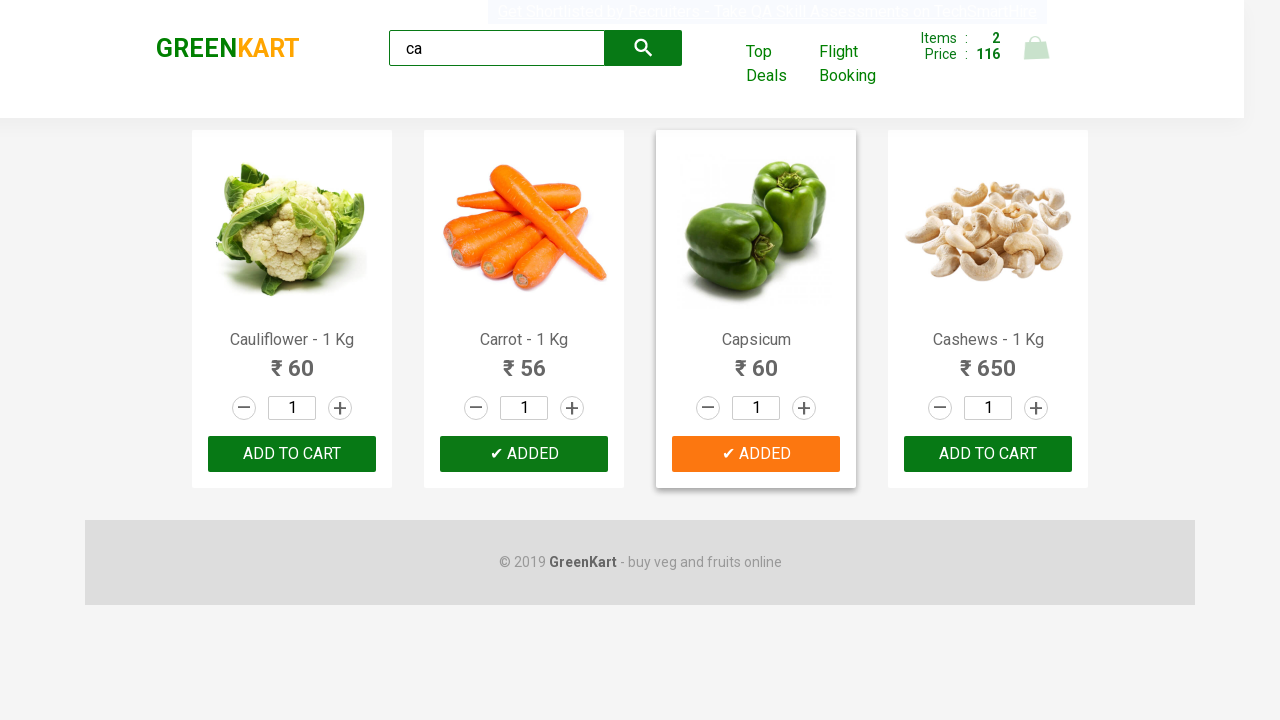

Retrieved product name at index 2: Capsicum
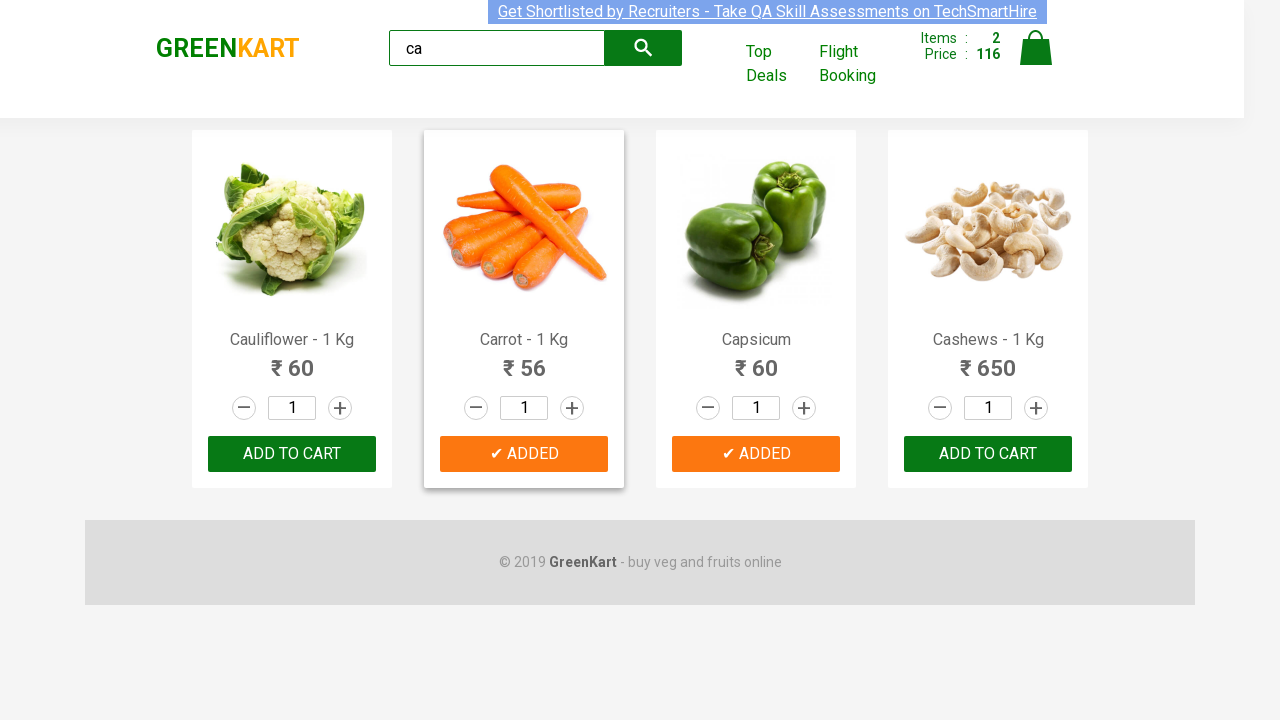

Retrieved product name at index 3: Cashews - 1 Kg
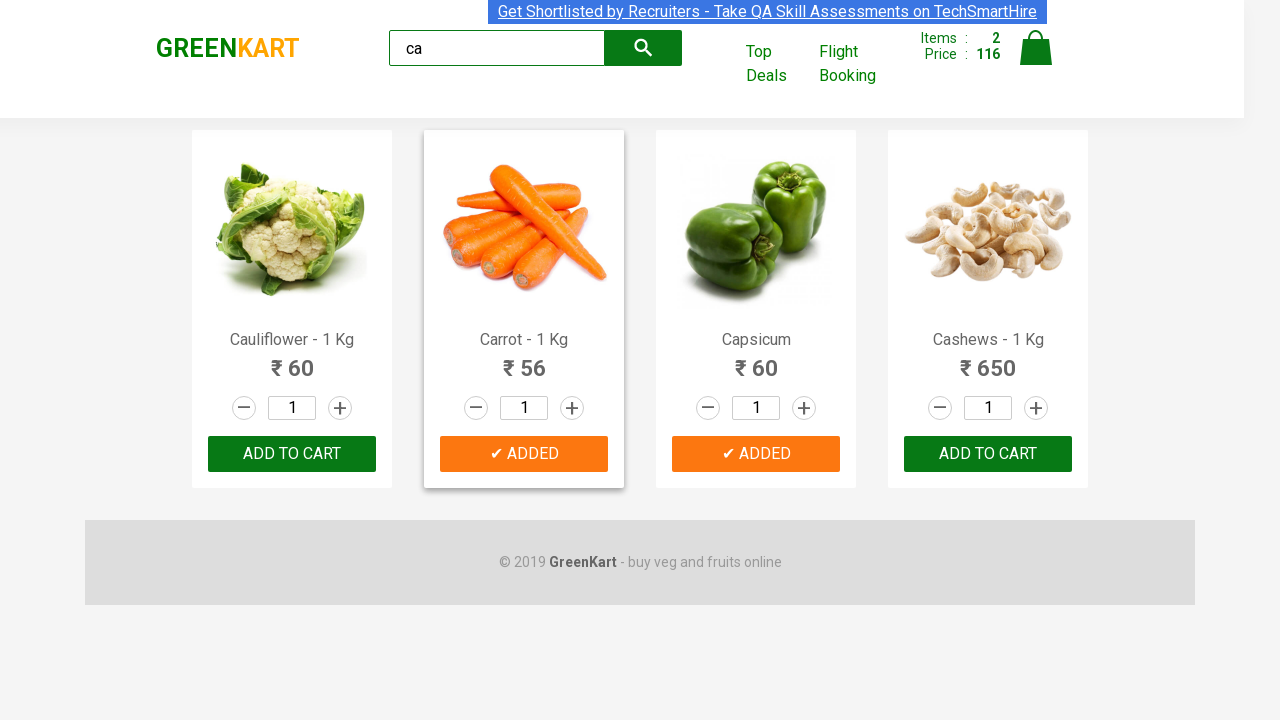

Waited for GreenKart logo to be visible
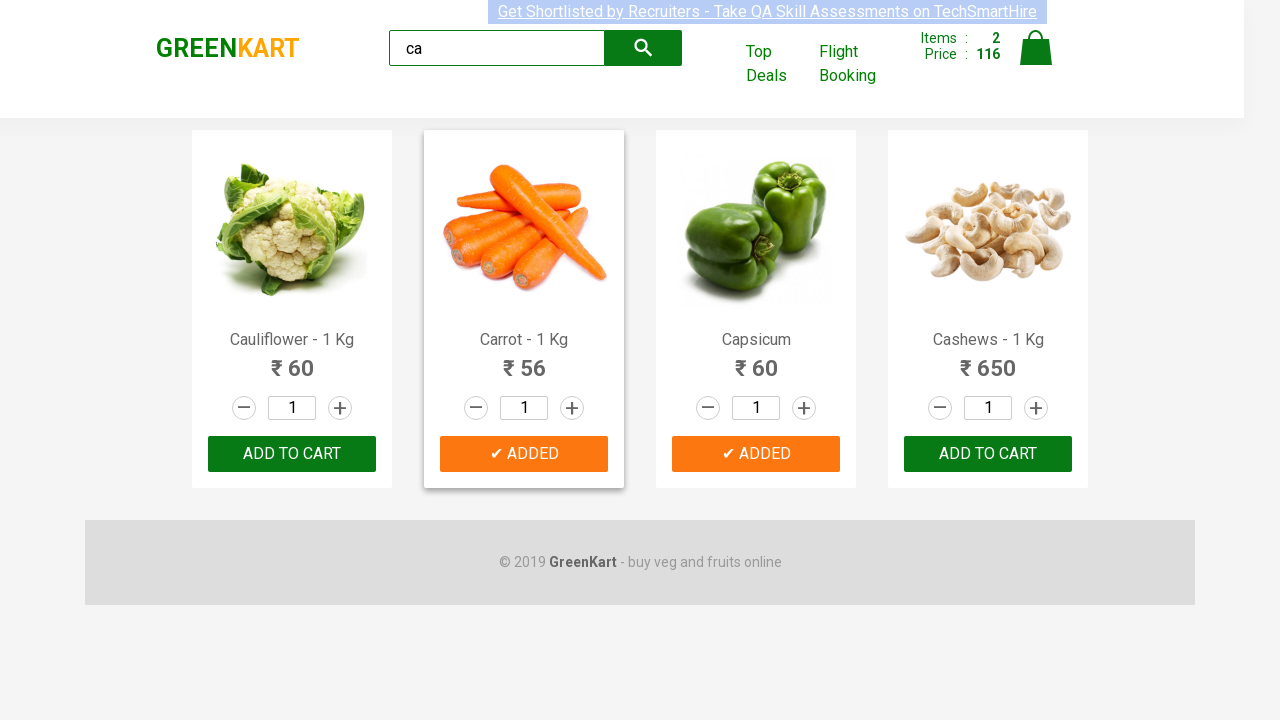

Retrieved logo text: GREENKART
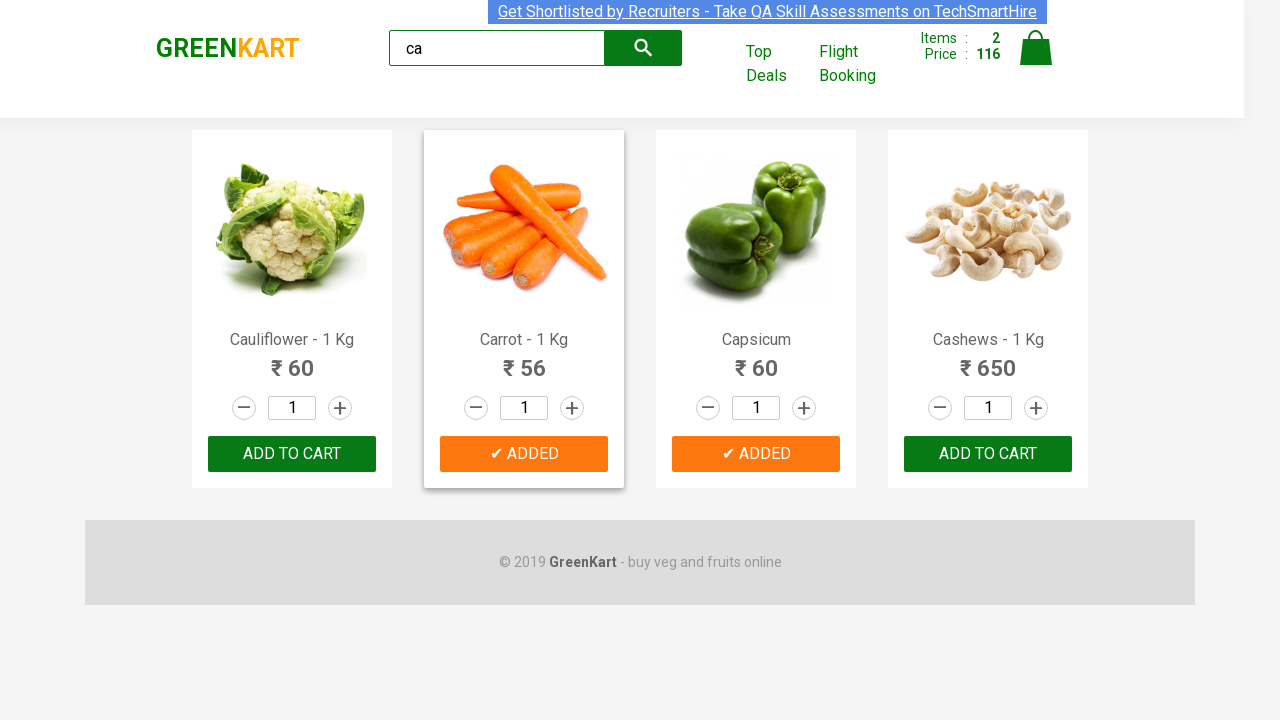

Verified logo text equals 'GREENKART'
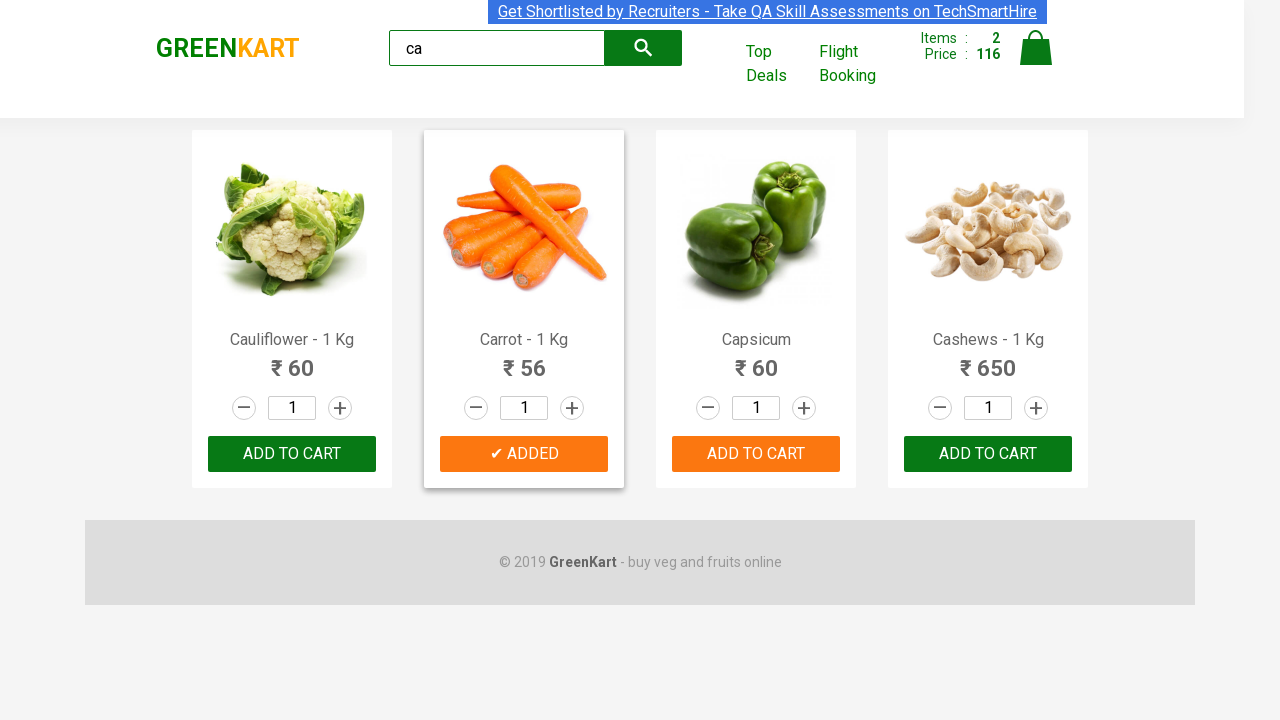

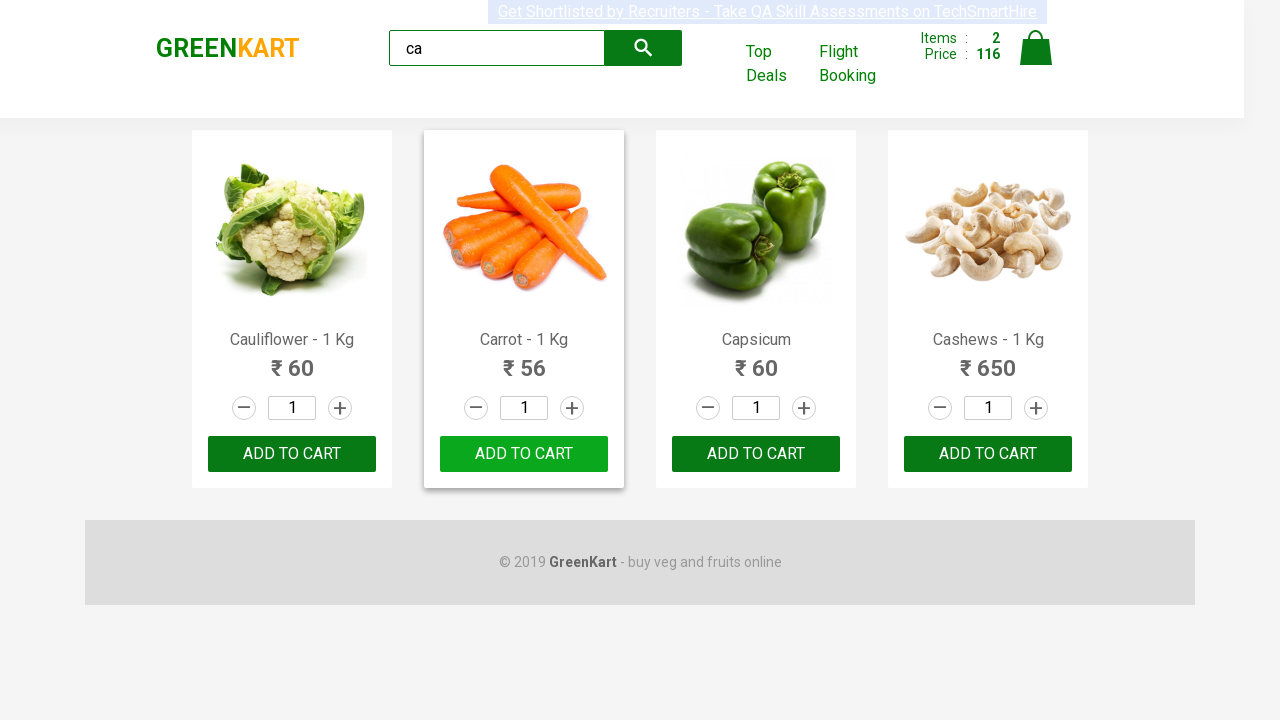